Tests drag and drop slider functionality by navigating to the slider demo page, dragging a slider to a specific position, and verifying the resulting value displays correctly.

Starting URL: https://www.lambdatest.com/selenium-playground

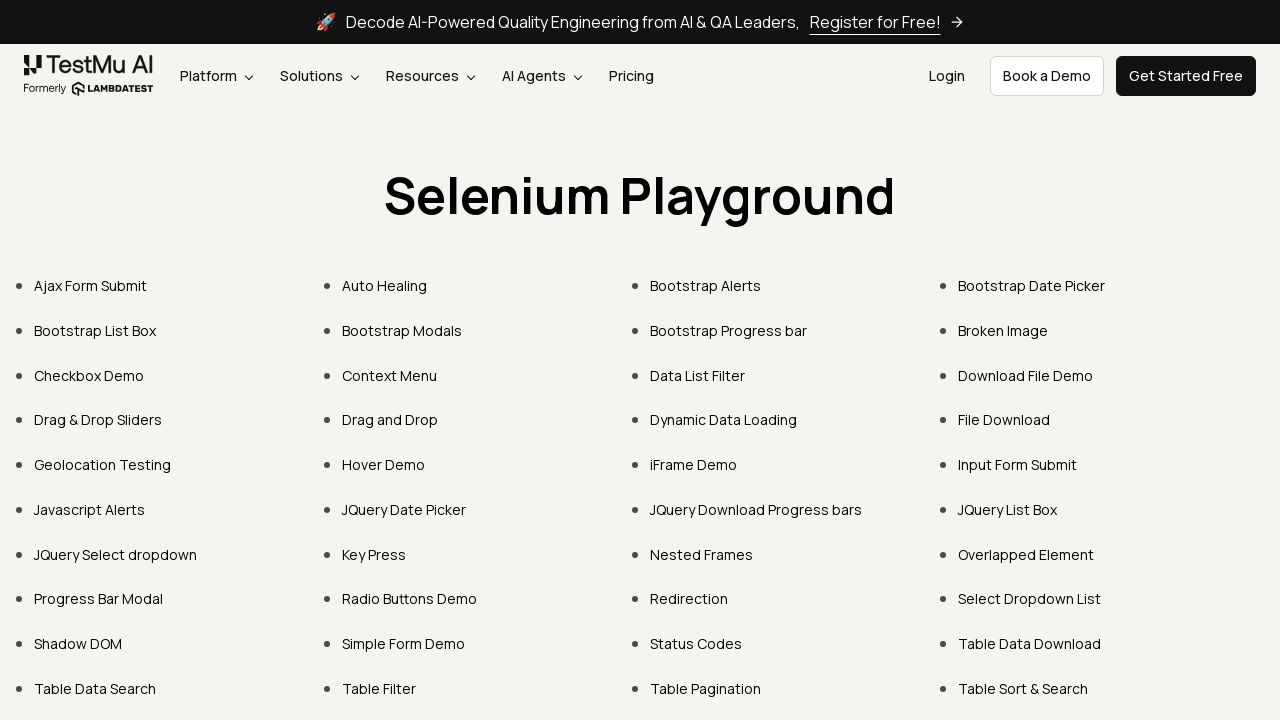

Clicked on 'Drag & Drop Sliders' link to navigate to slider demo page at (98, 420) on text=Drag & Drop Sliders
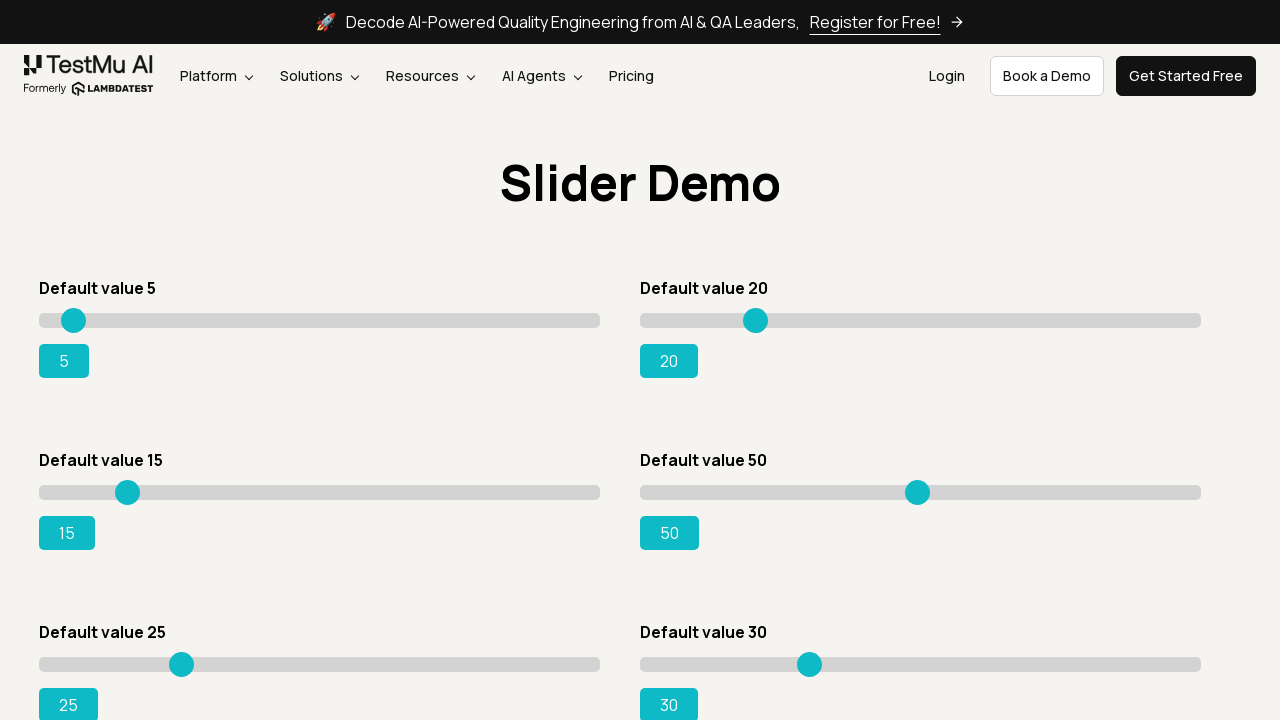

Slider demo page loaded and slider element #slider3 is visible
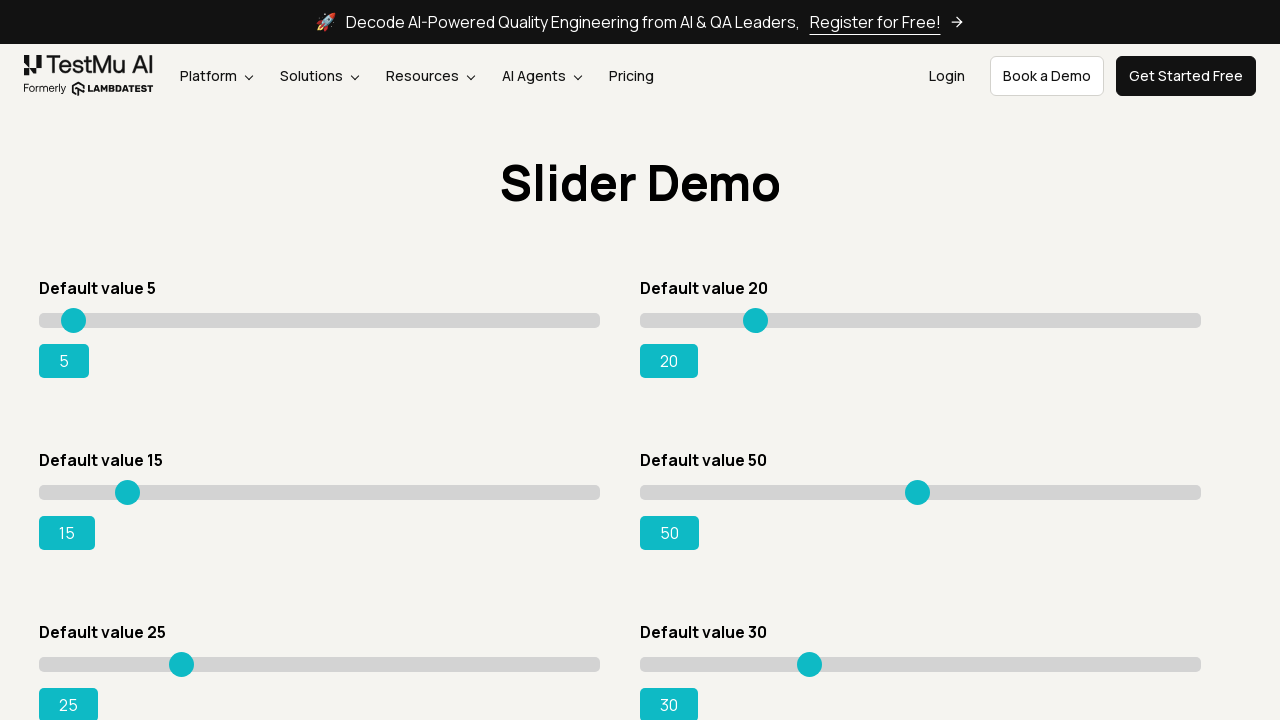

Located slider input element
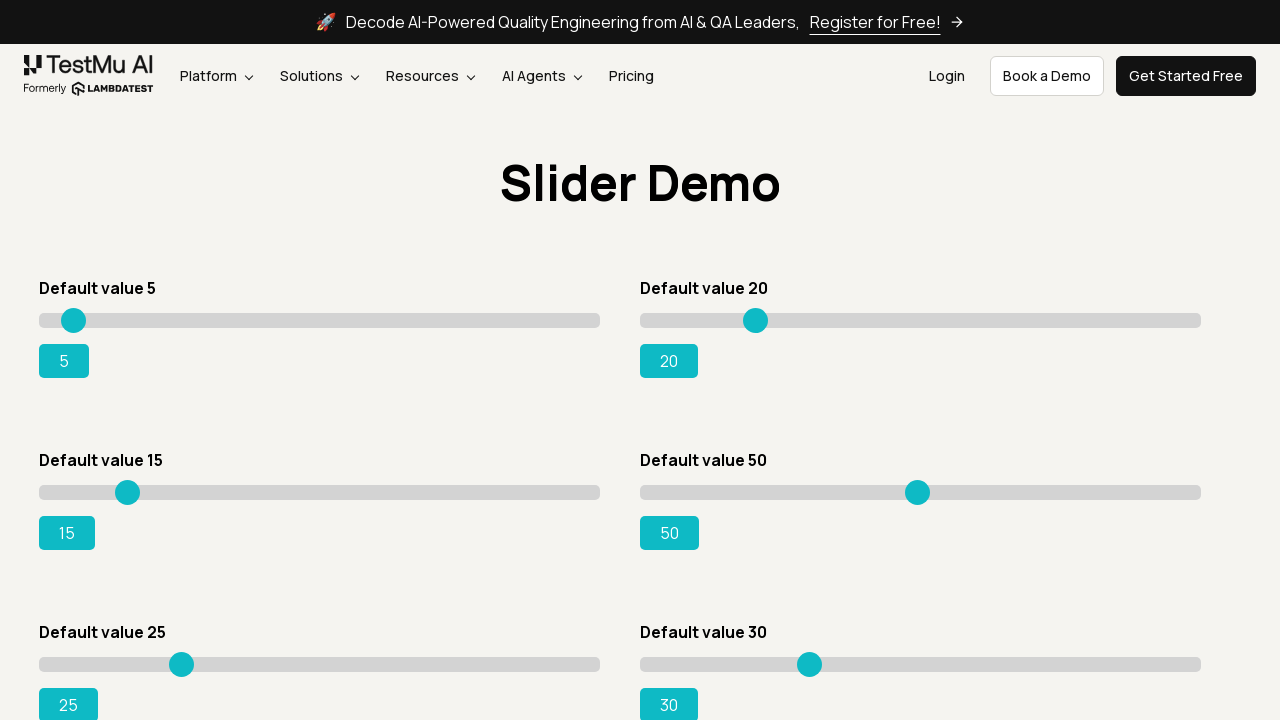

Retrieved slider bounding box dimensions for drag operation
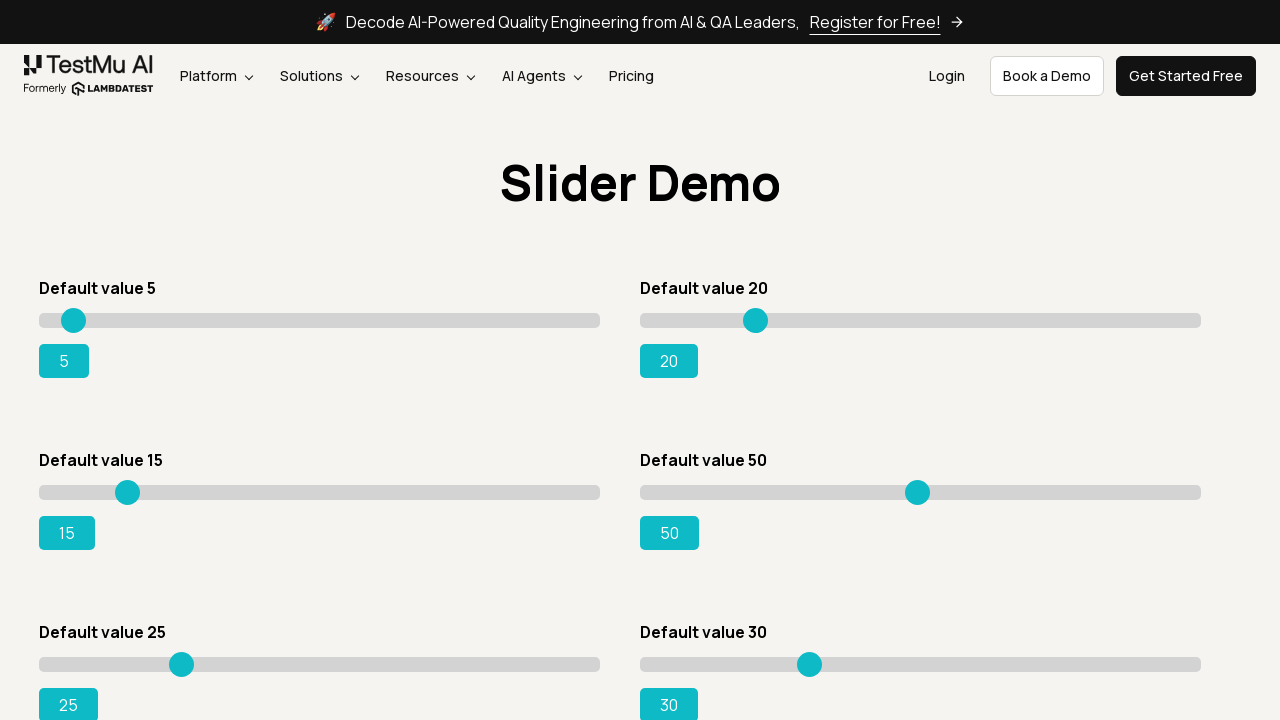

Moved mouse to center of slider element at (320, 492)
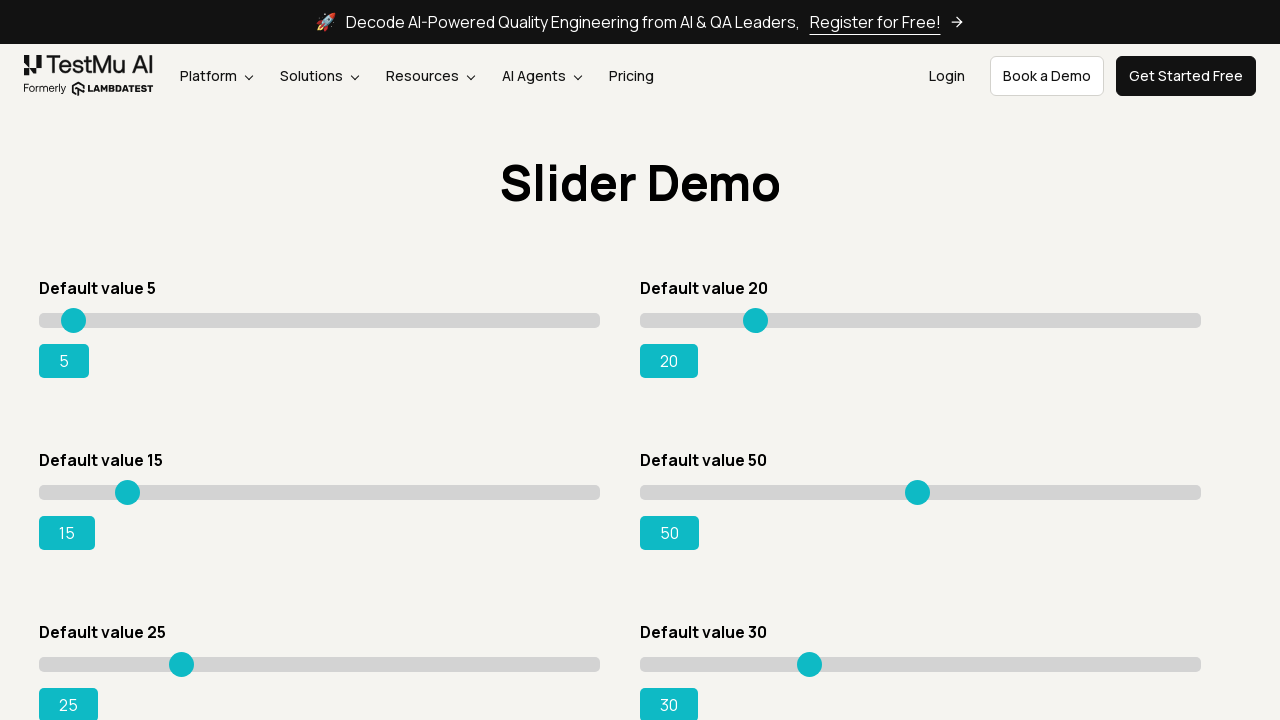

Pressed down mouse button on slider at (320, 492)
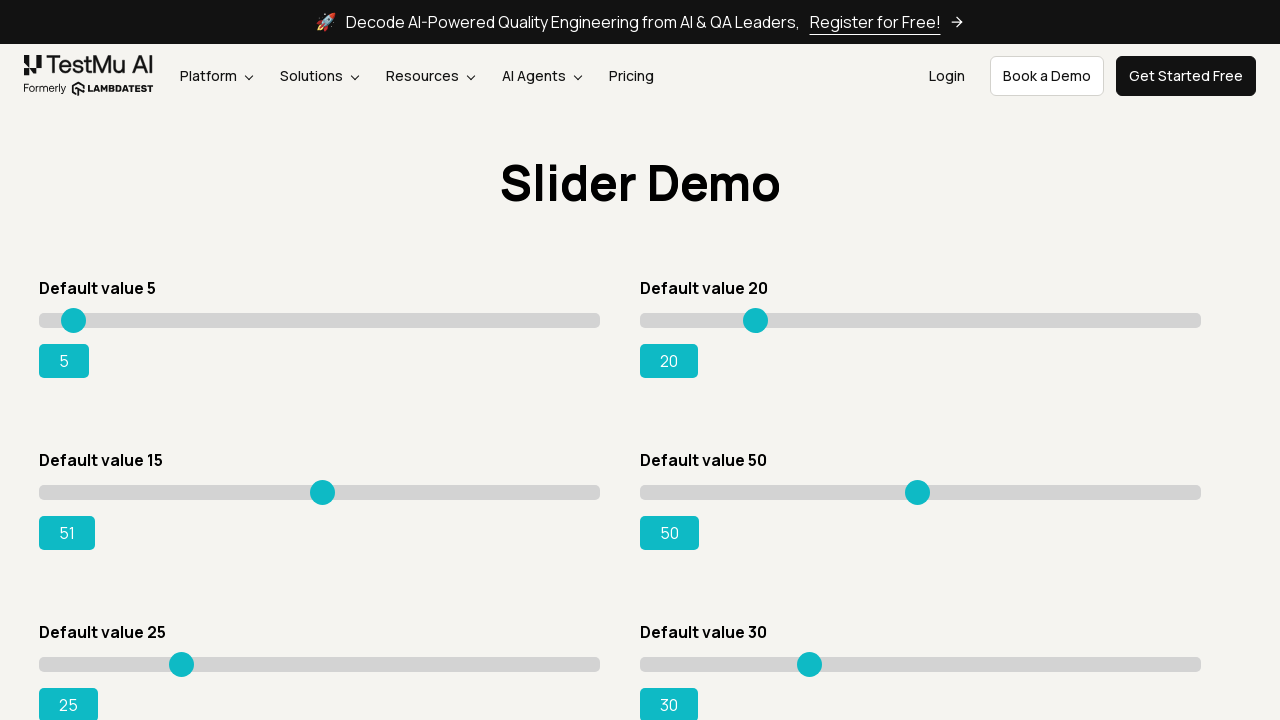

Dragged slider to the right by 120 pixels to reach approximately value 95 at (440, 492)
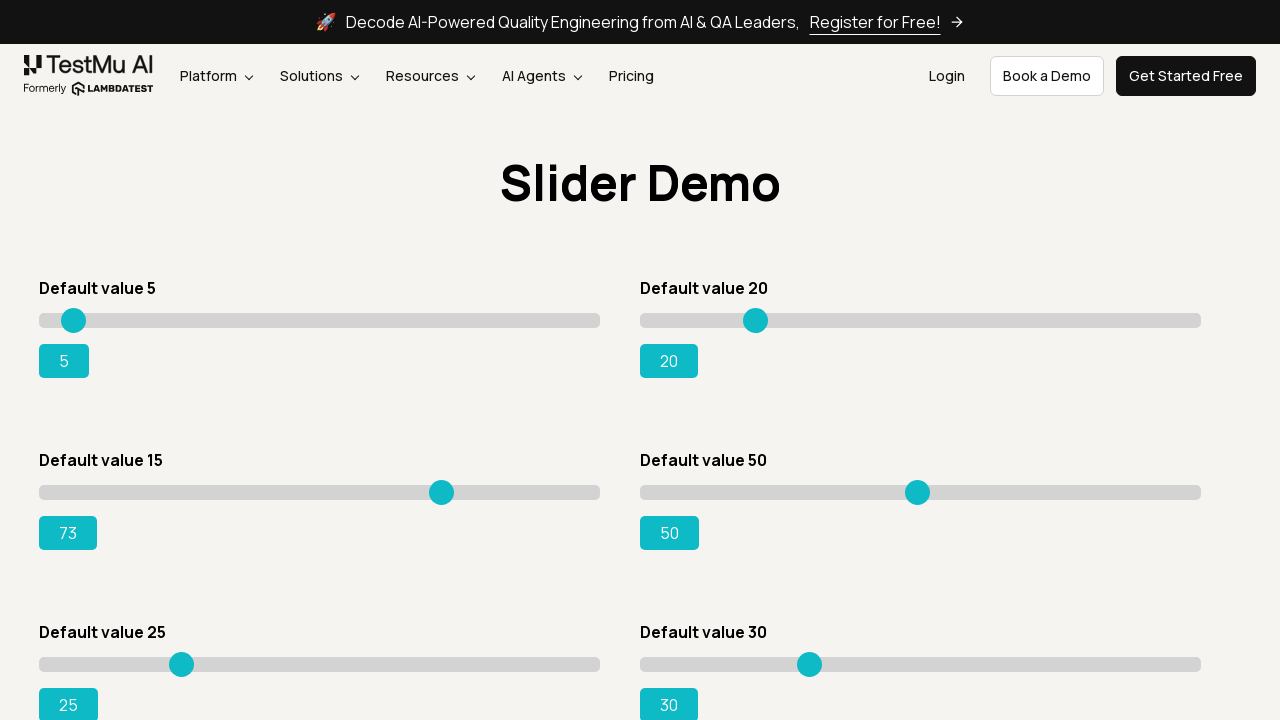

Released mouse button to complete slider drag operation at (440, 492)
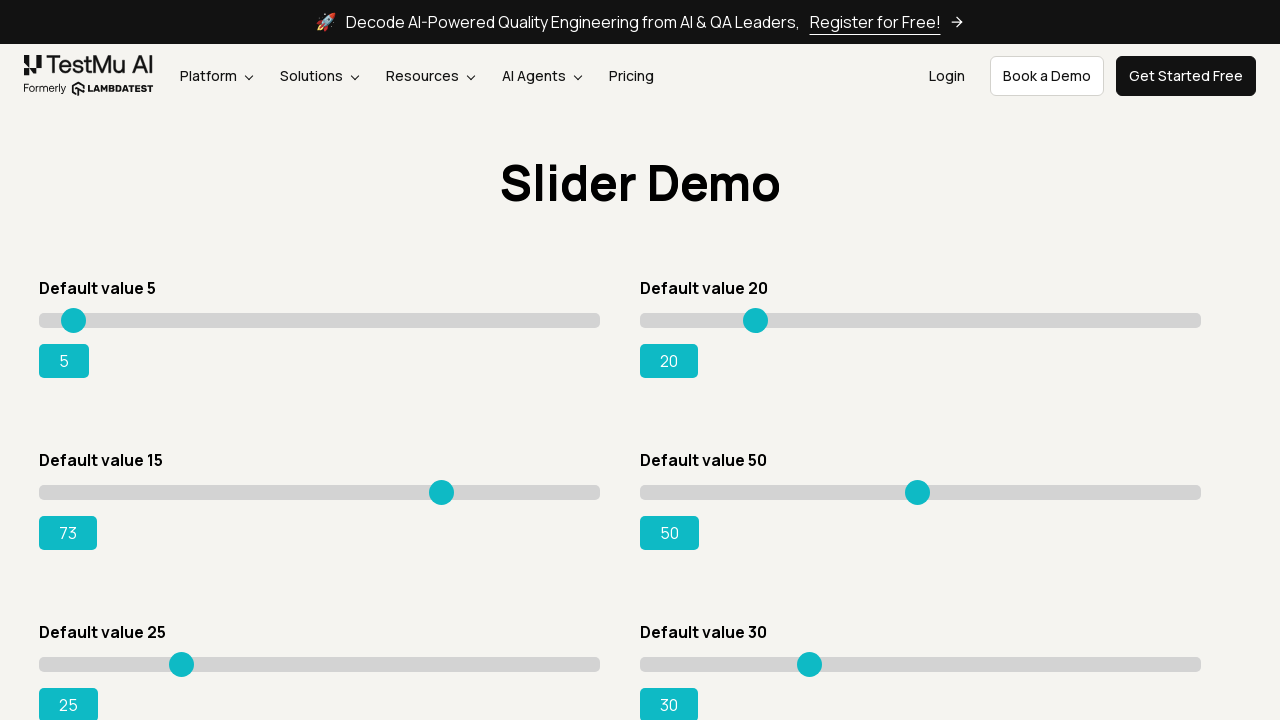

Verified slider value updated successfully - result element #rangeSuccess is visible
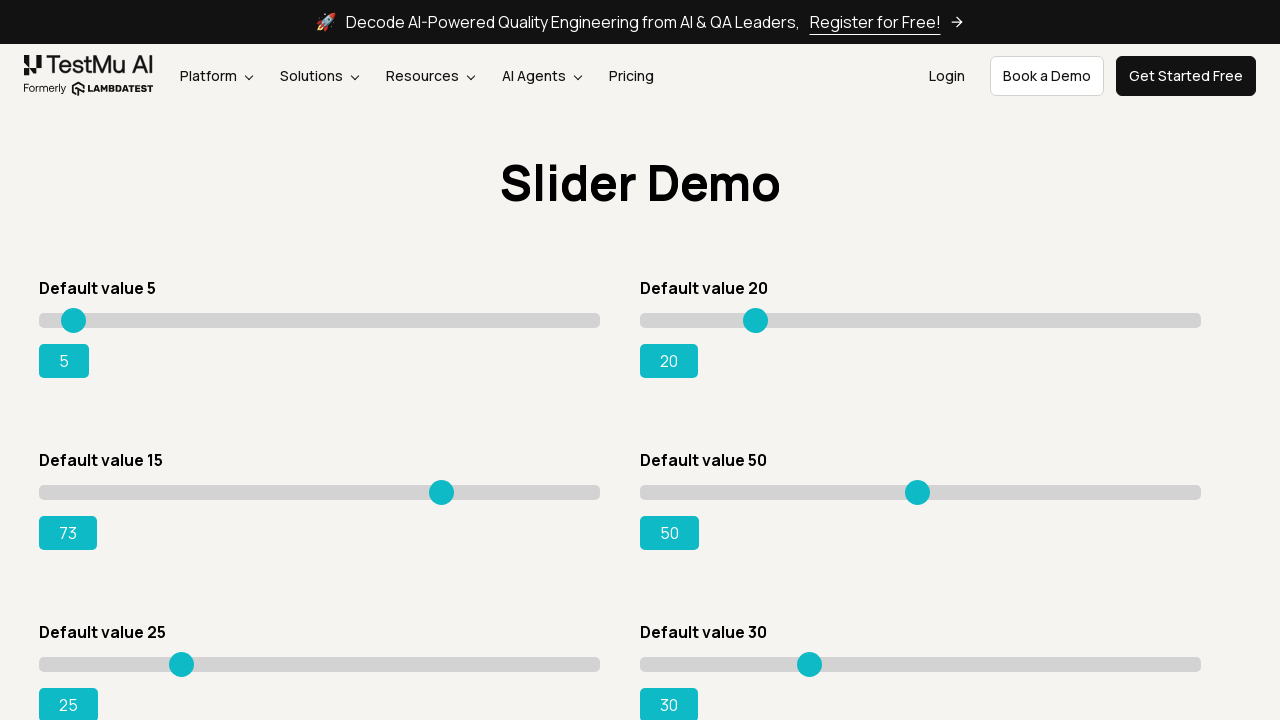

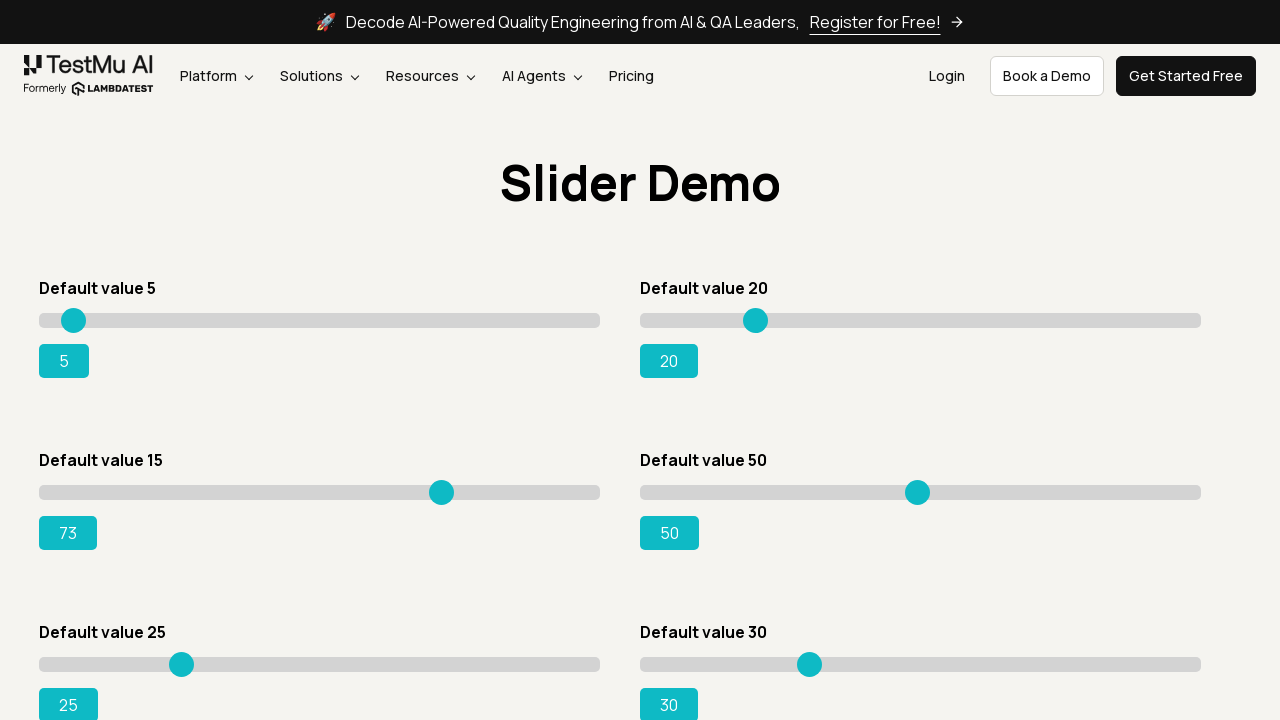